Tests that the Clear completed button displays correct text when items are completed

Starting URL: https://demo.playwright.dev/todomvc

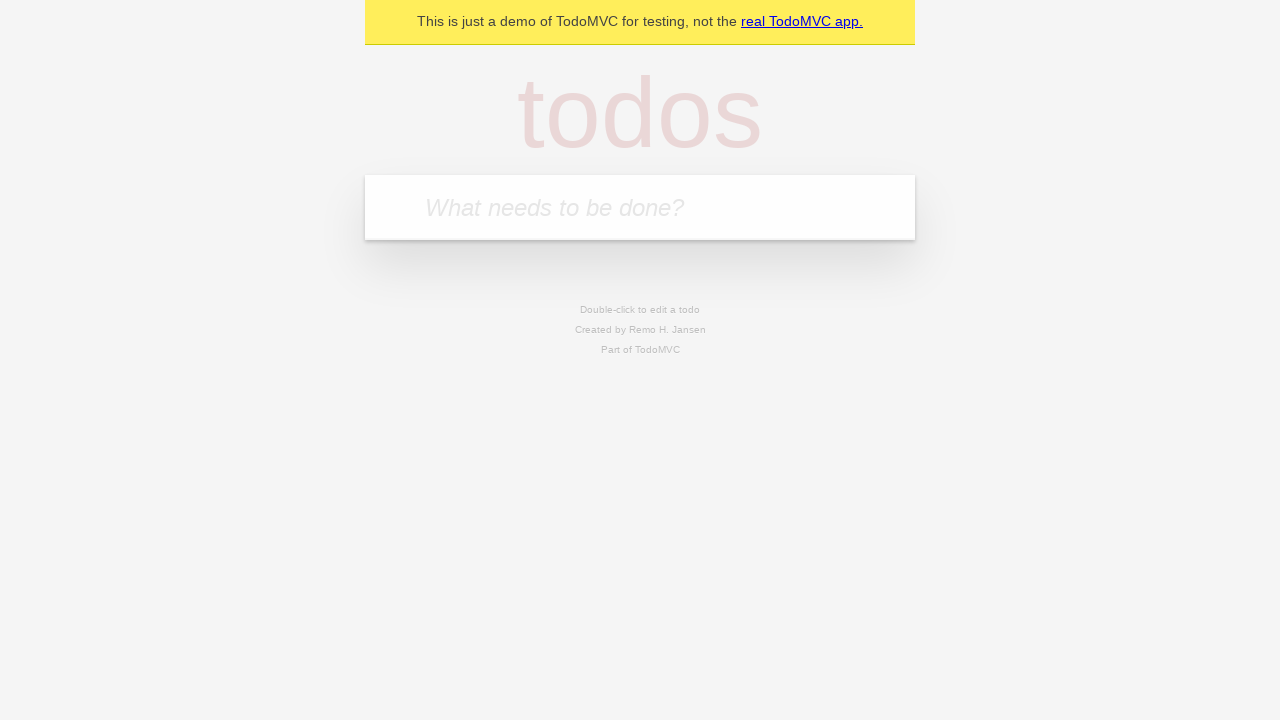

Located the 'What needs to be done?' input field
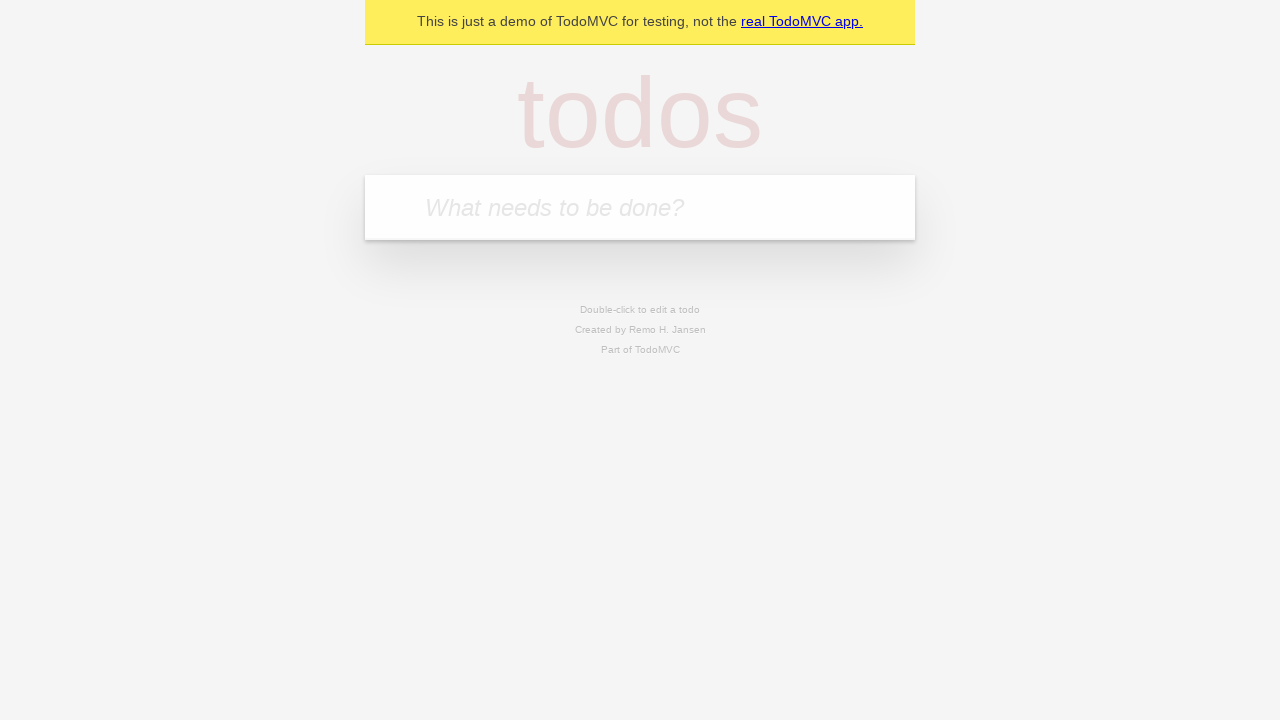

Filled todo input with 'buy some cheese' on internal:attr=[placeholder="What needs to be done?"i]
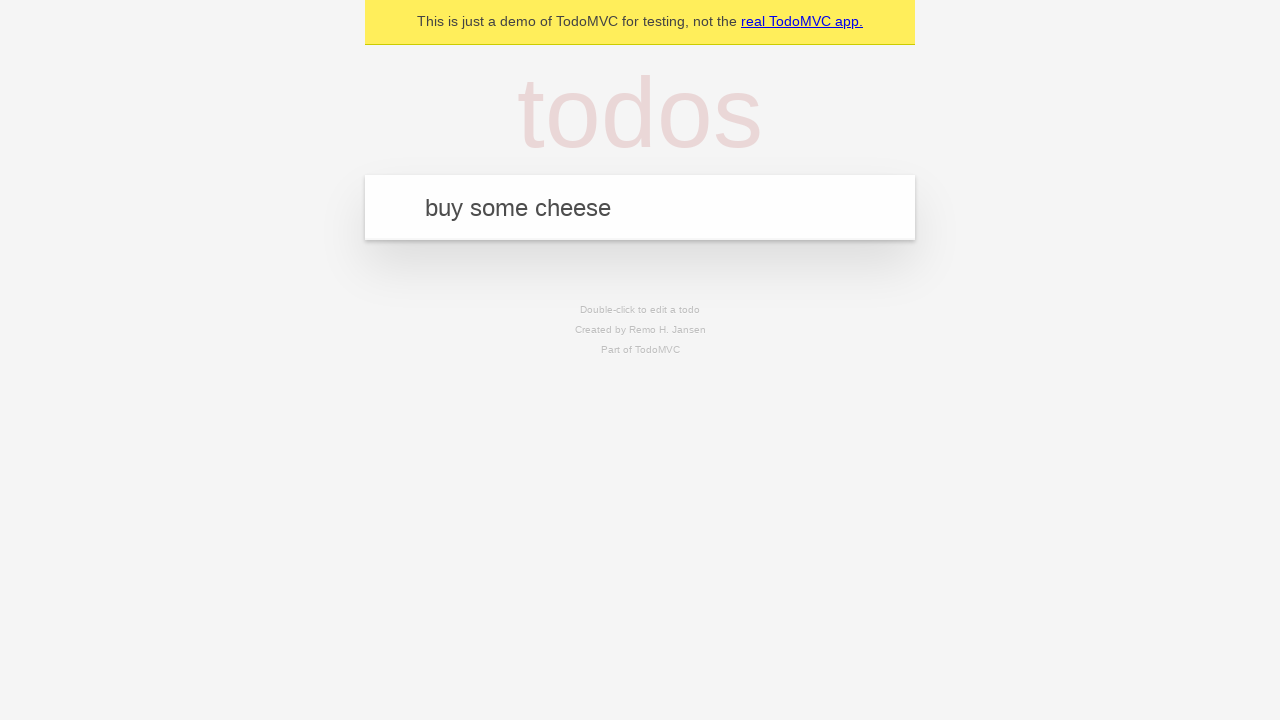

Pressed Enter to add 'buy some cheese' to the todo list on internal:attr=[placeholder="What needs to be done?"i]
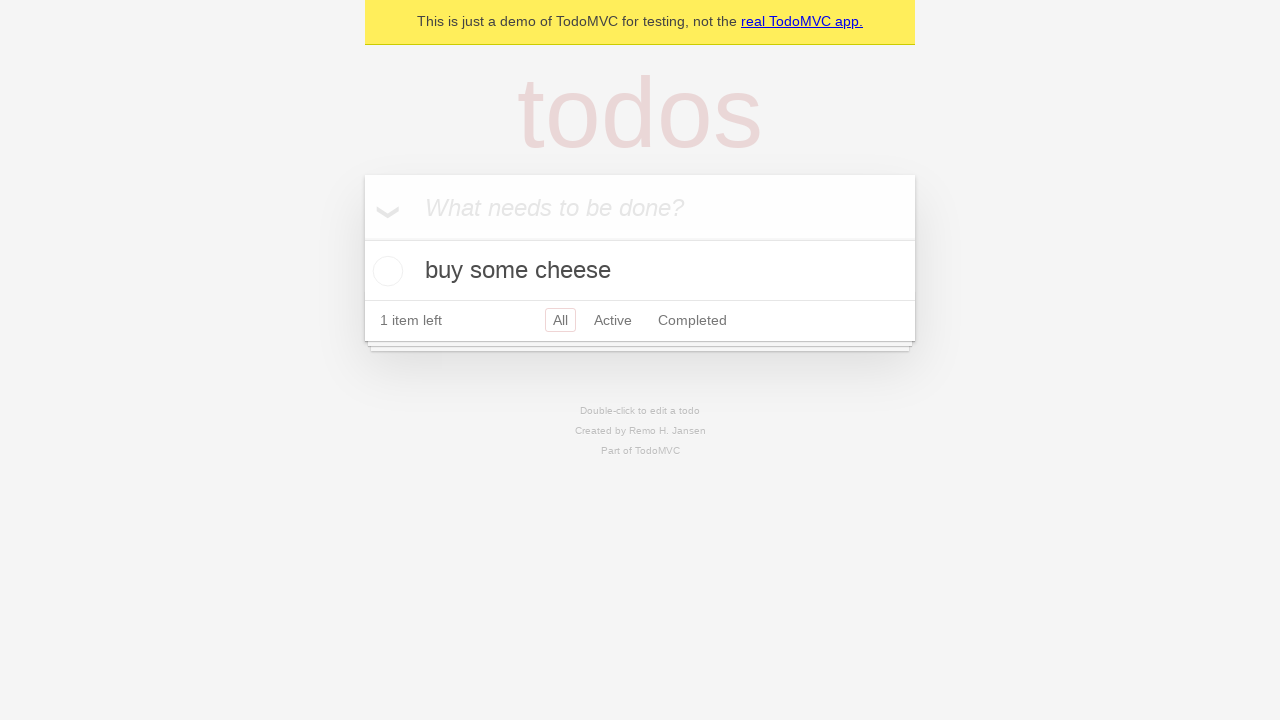

Filled todo input with 'feed the cat' on internal:attr=[placeholder="What needs to be done?"i]
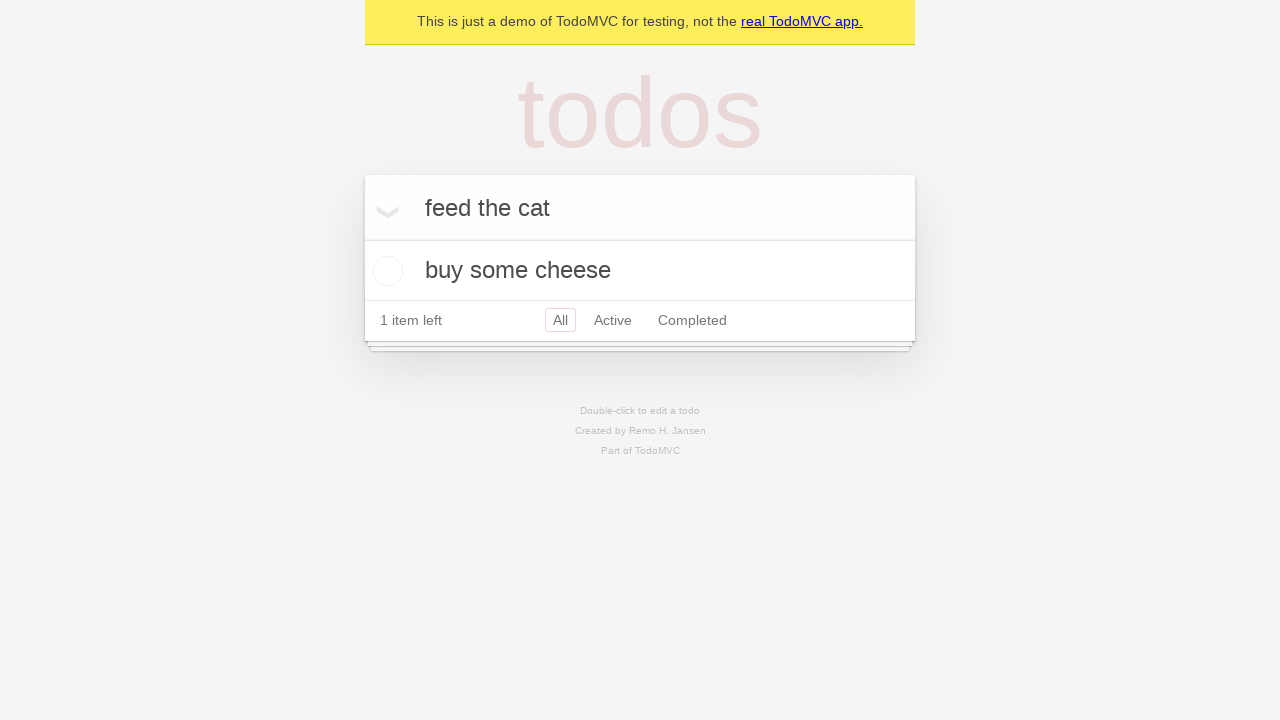

Pressed Enter to add 'feed the cat' to the todo list on internal:attr=[placeholder="What needs to be done?"i]
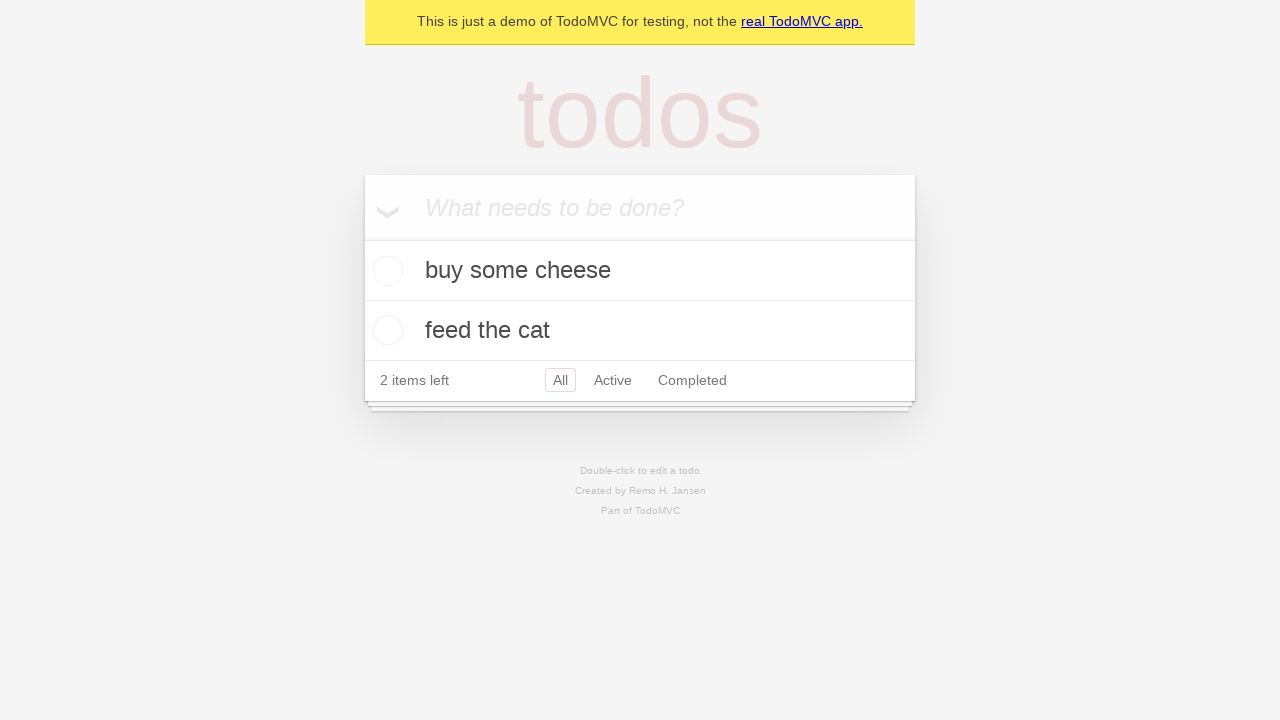

Filled todo input with 'book a doctors appointment' on internal:attr=[placeholder="What needs to be done?"i]
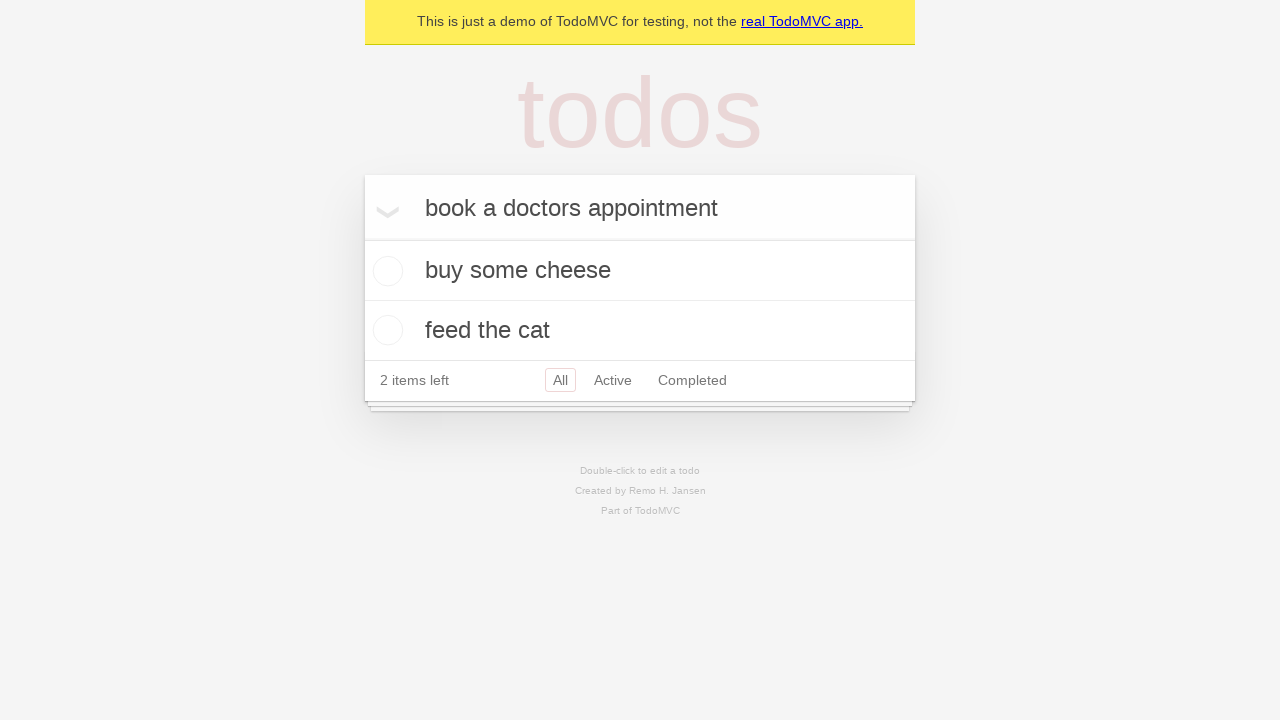

Pressed Enter to add 'book a doctors appointment' to the todo list on internal:attr=[placeholder="What needs to be done?"i]
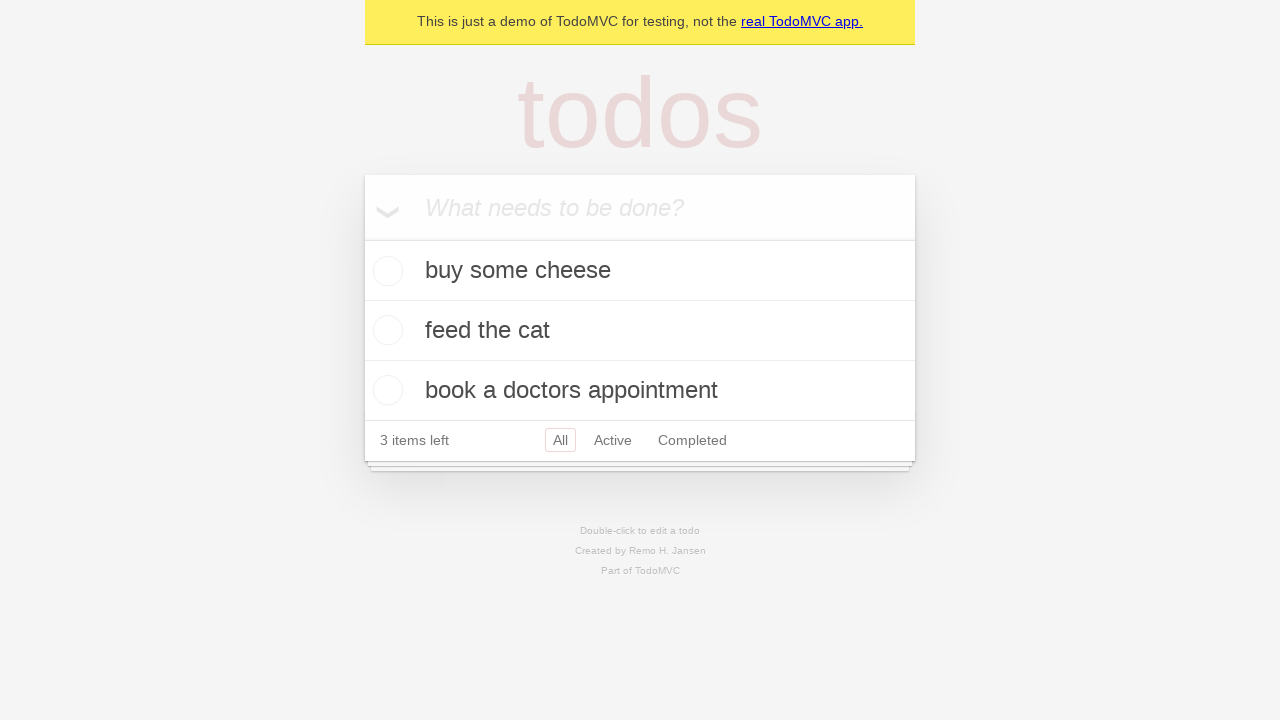

Checked the first todo item as completed at (385, 271) on .todo-list li .toggle >> nth=0
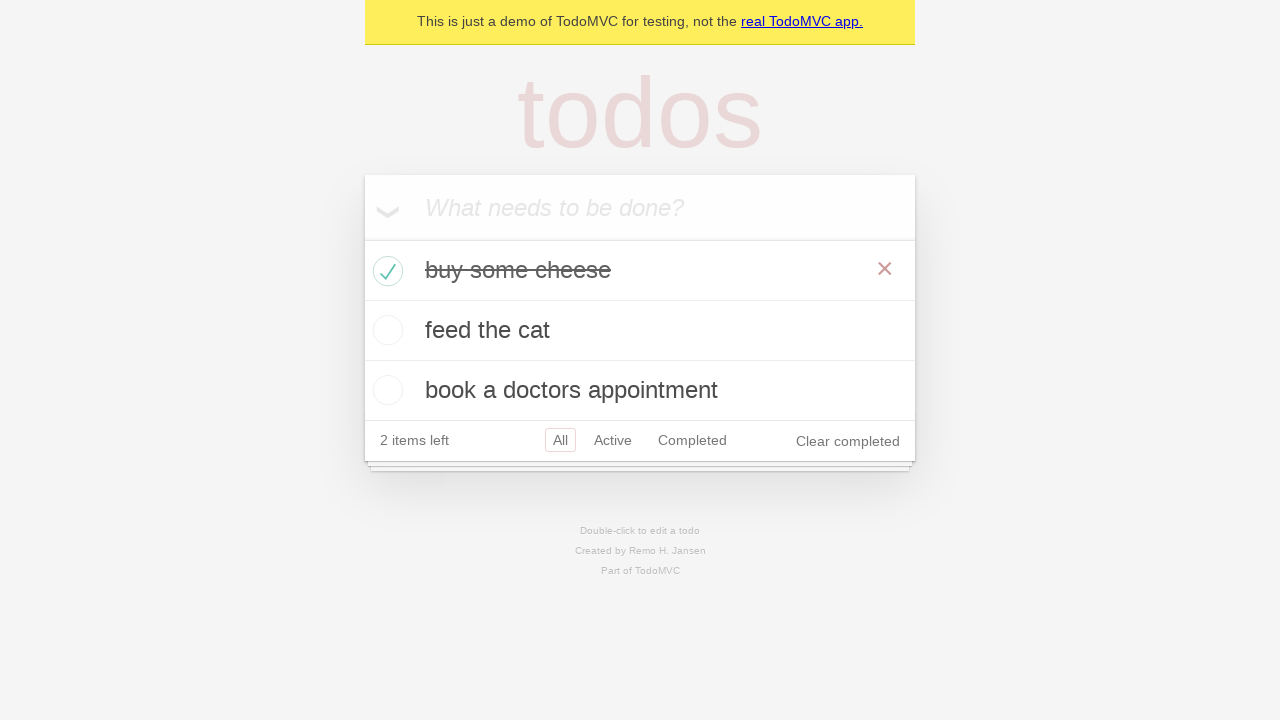

Clear completed button appeared on the page
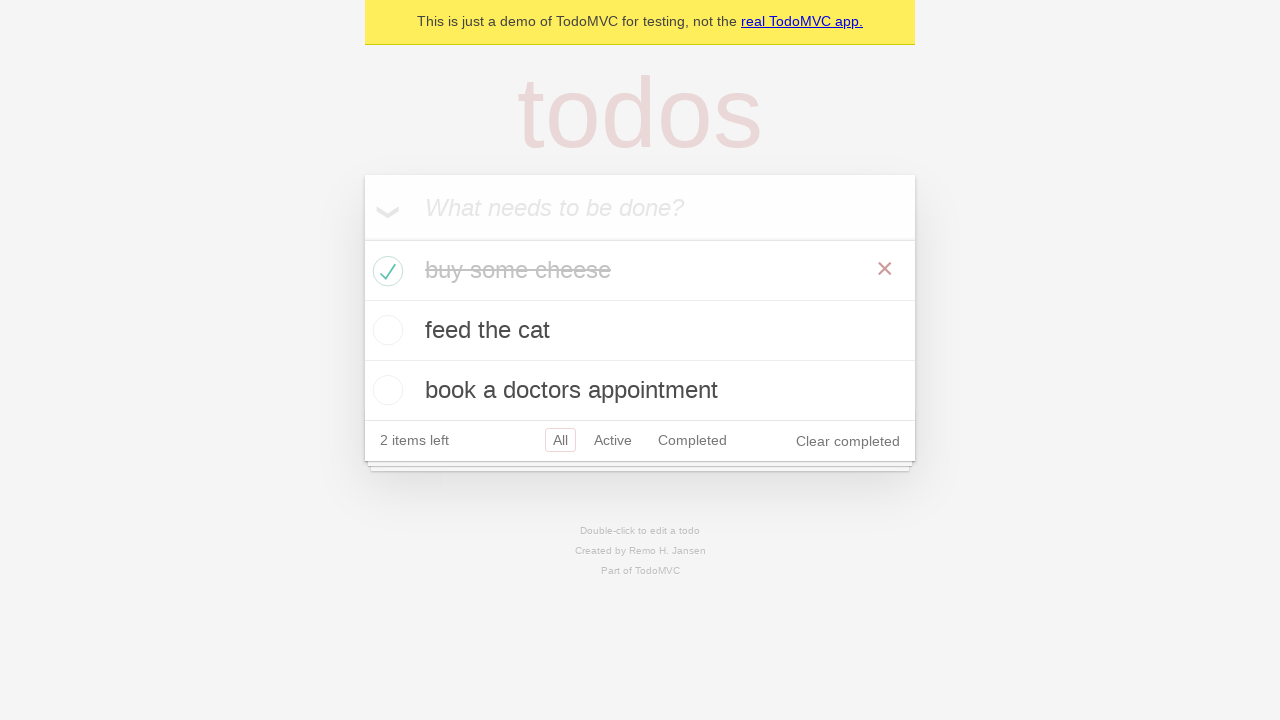

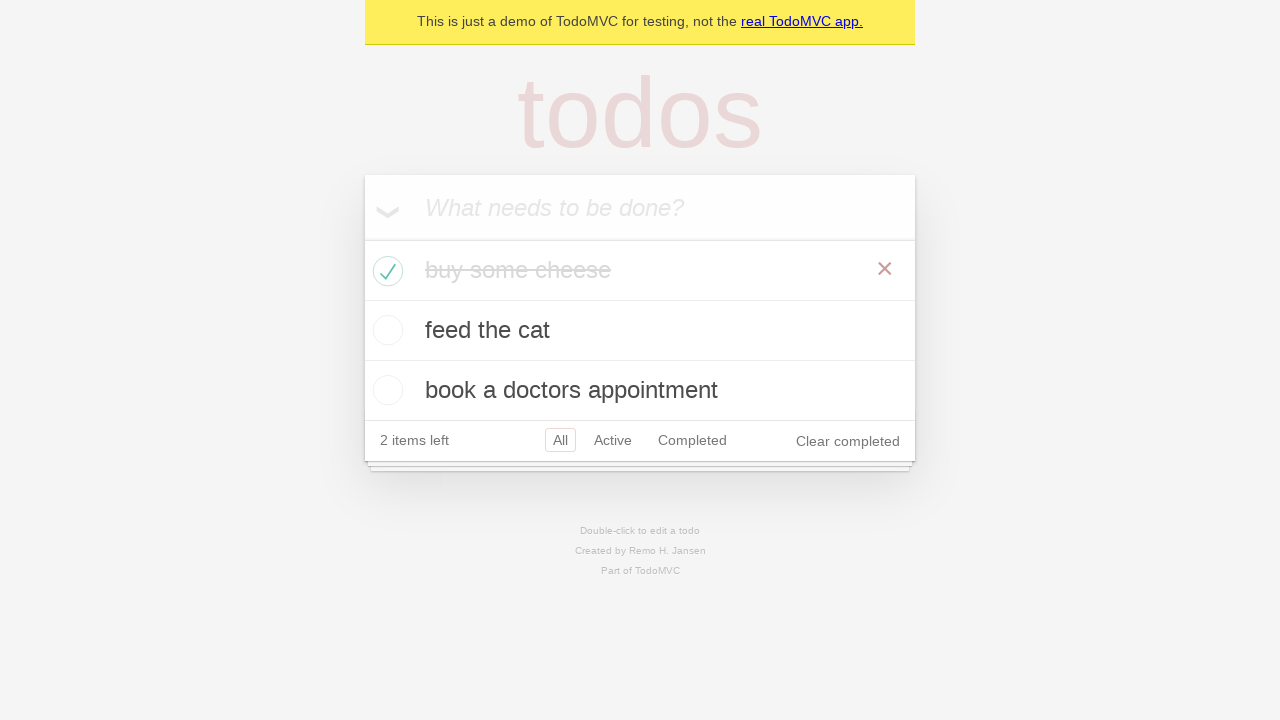